Verifies that the ROOMS navigation button is displayed, has correct text, and redirects to the rooms page when clicked

Starting URL: https://ancabota09.wixsite.com/intern

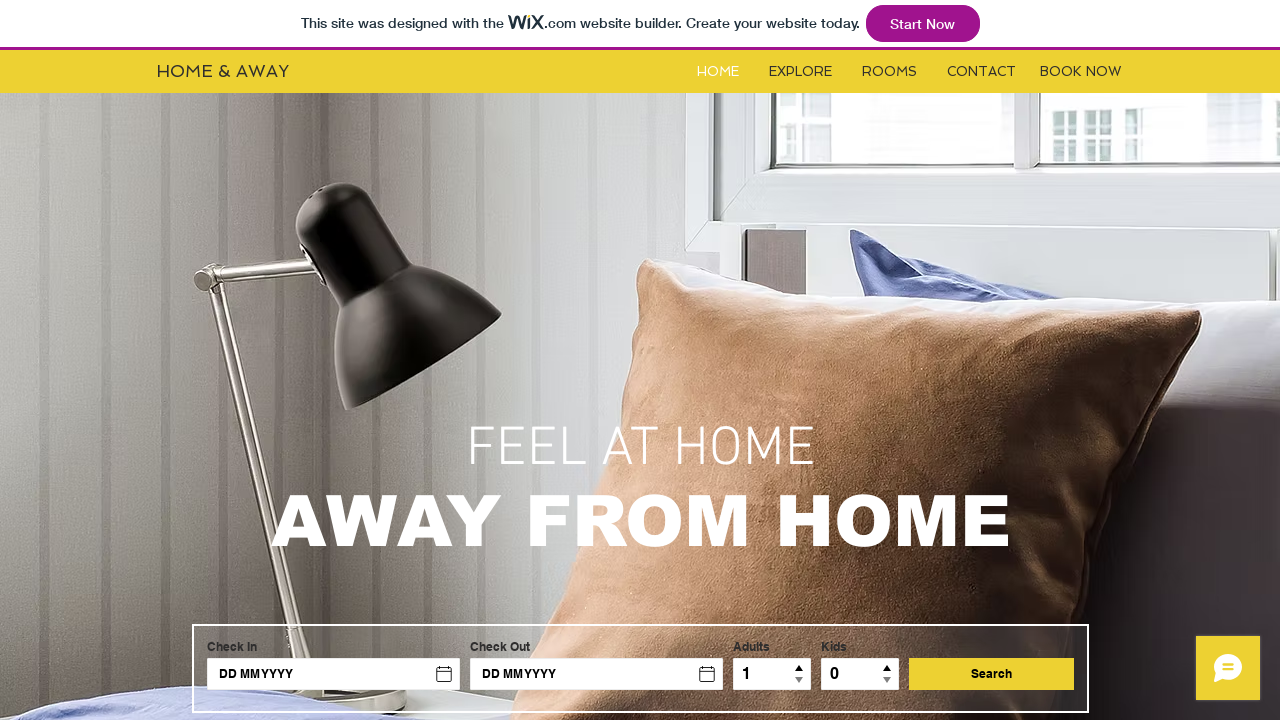

ROOMS navigation button is visible
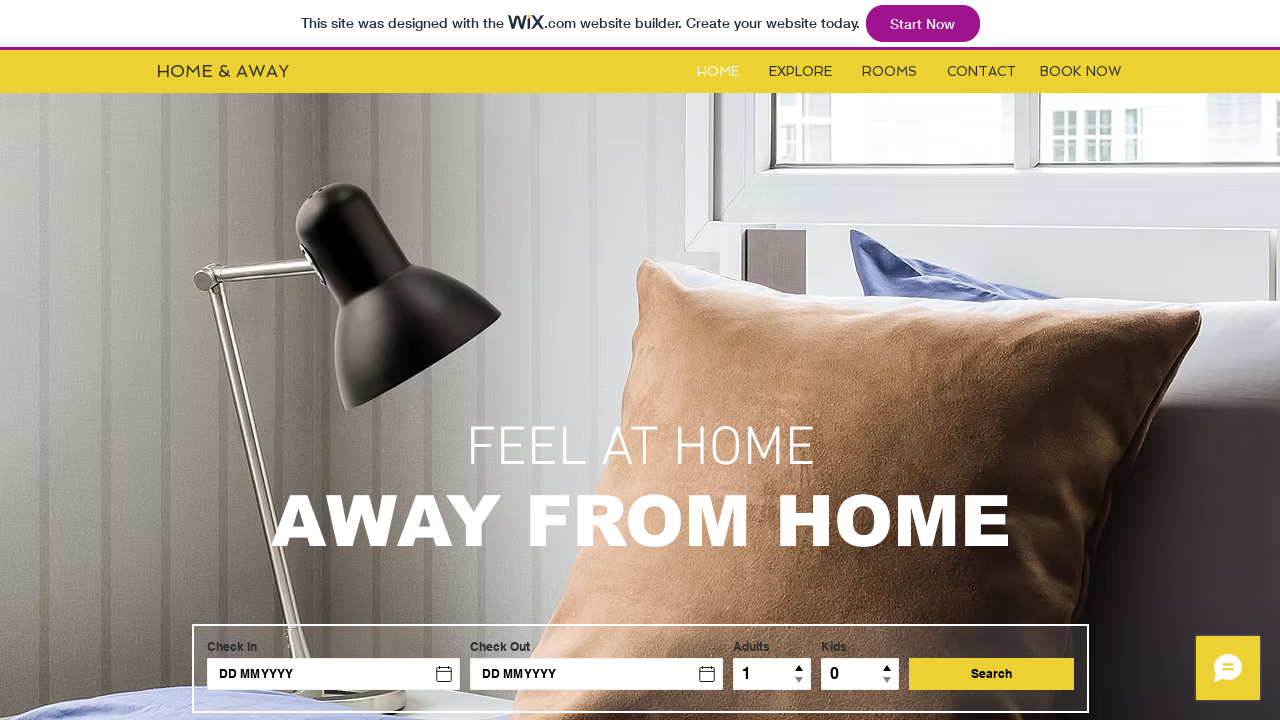

Verified ROOMS button has correct text
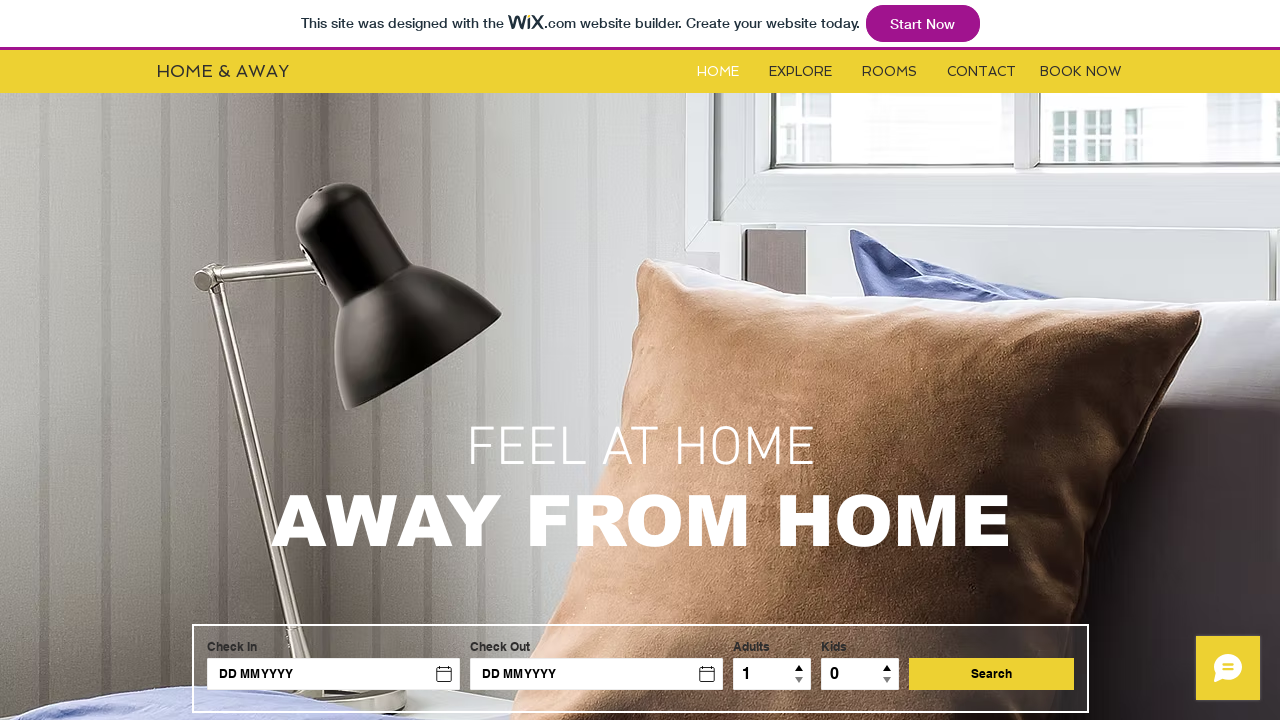

Clicked ROOMS navigation button at (890, 72) on #i6kl732v2label
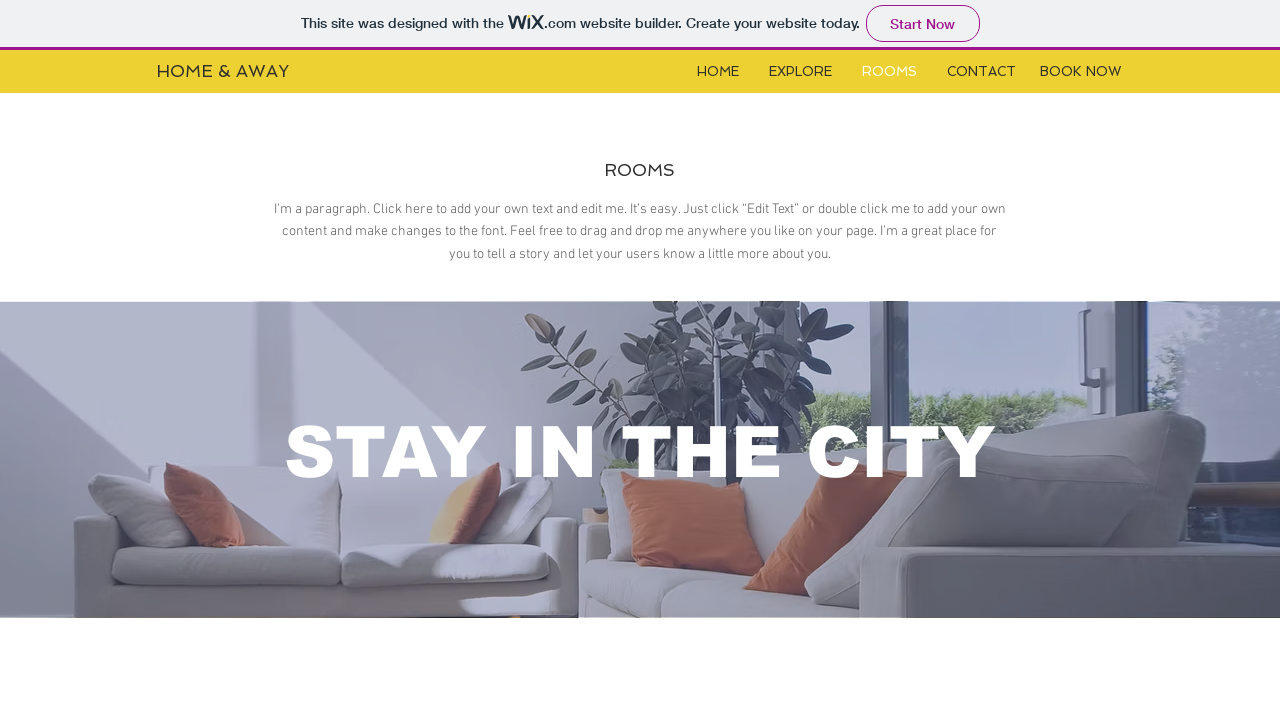

Page redirected to rooms page
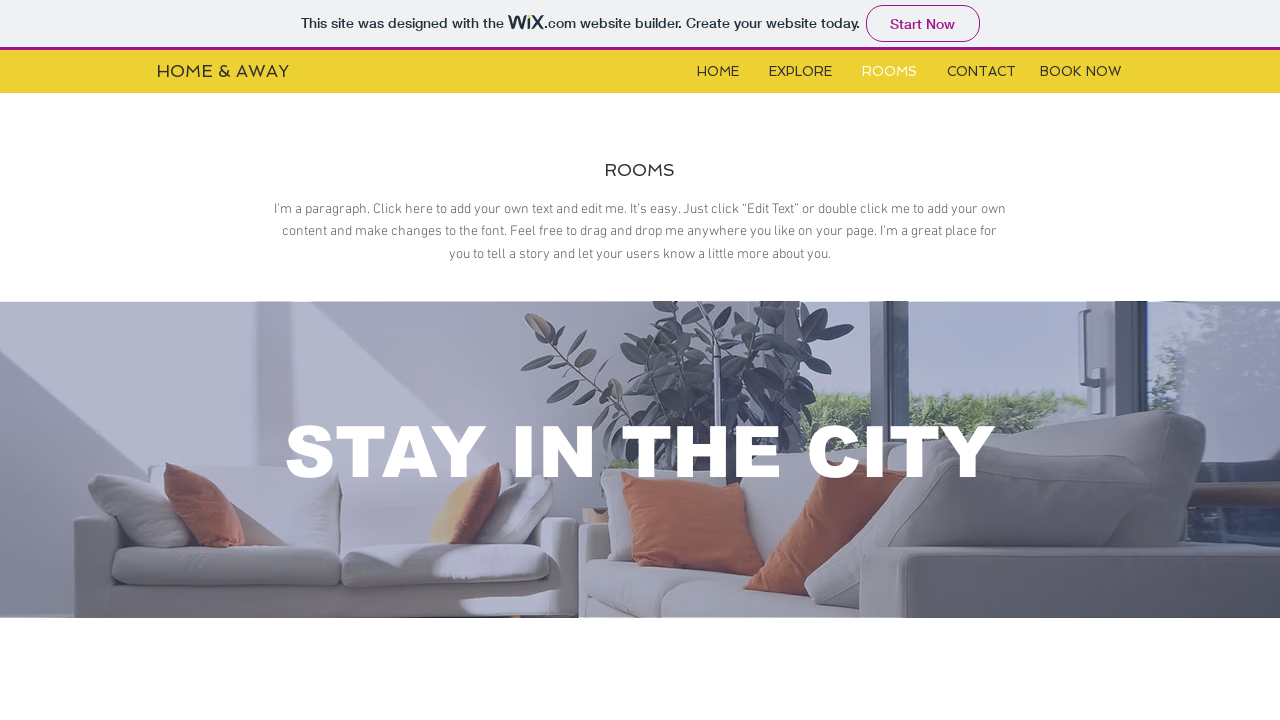

Verified URL is https://ancabota09.wixsite.com/intern/rooms
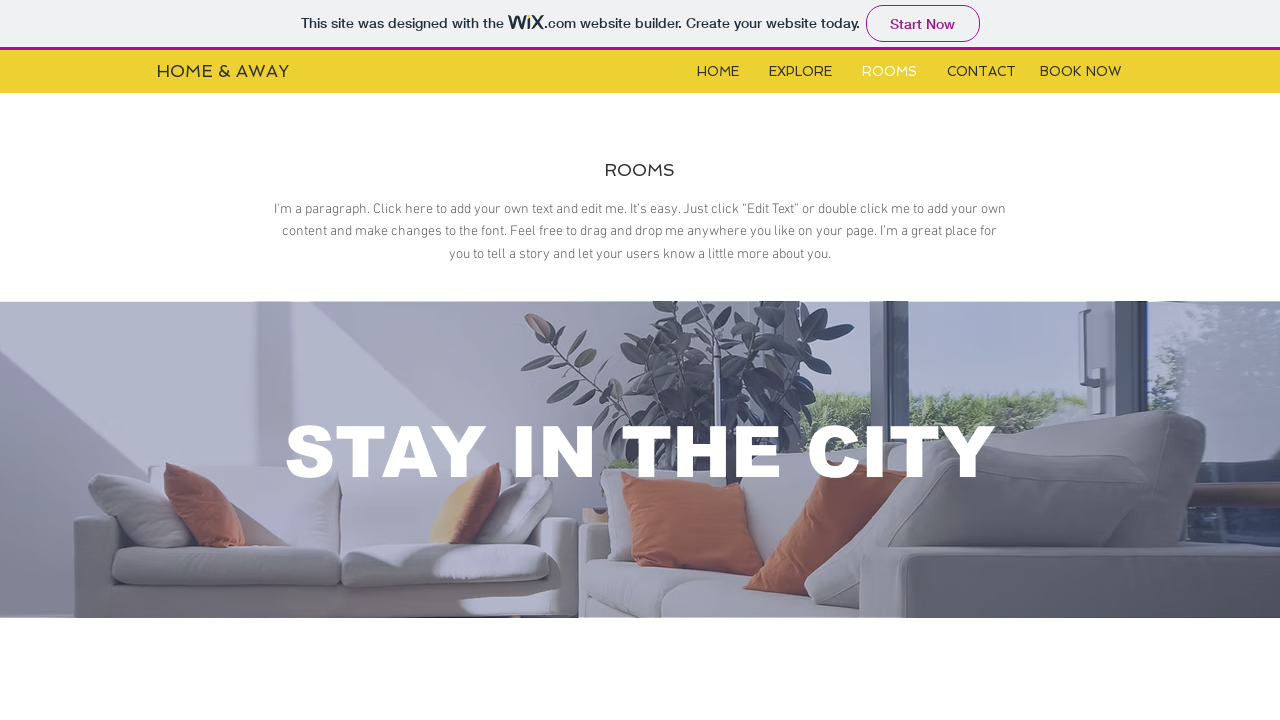

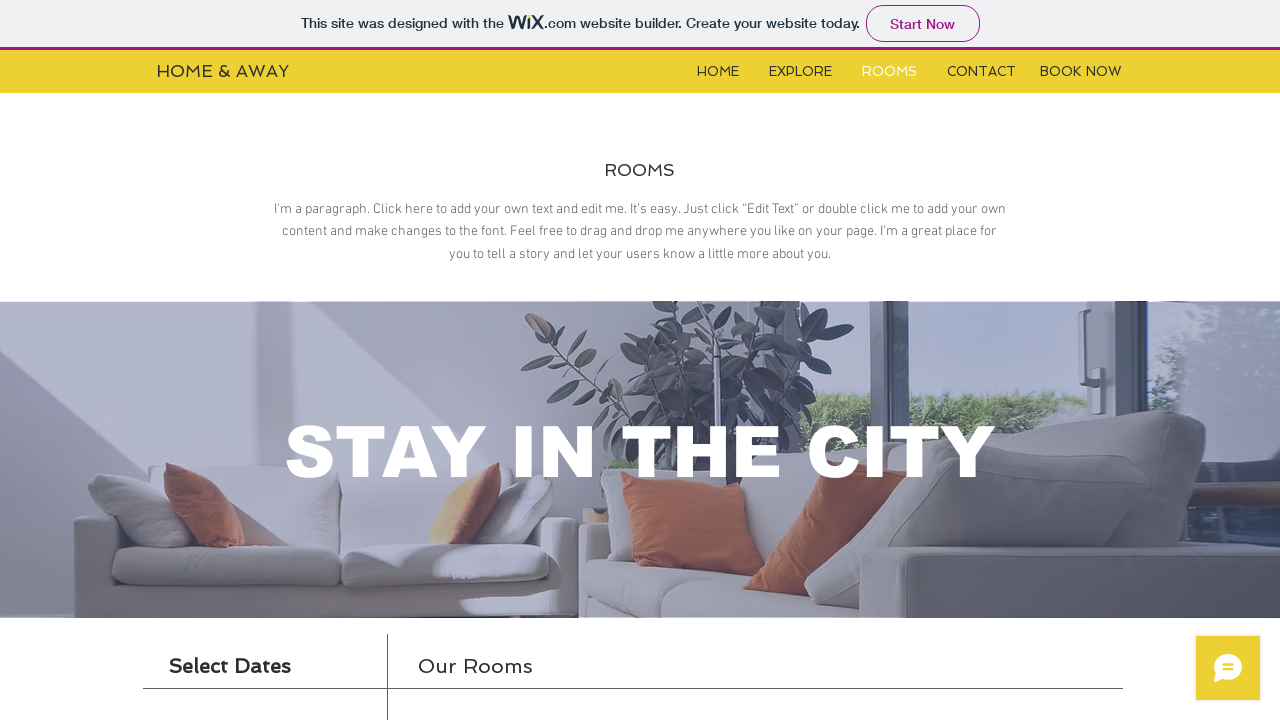